Tests radio button selection by clicking on Male and Female gender options

Starting URL: https://demo.automationtesting.in/Register.html

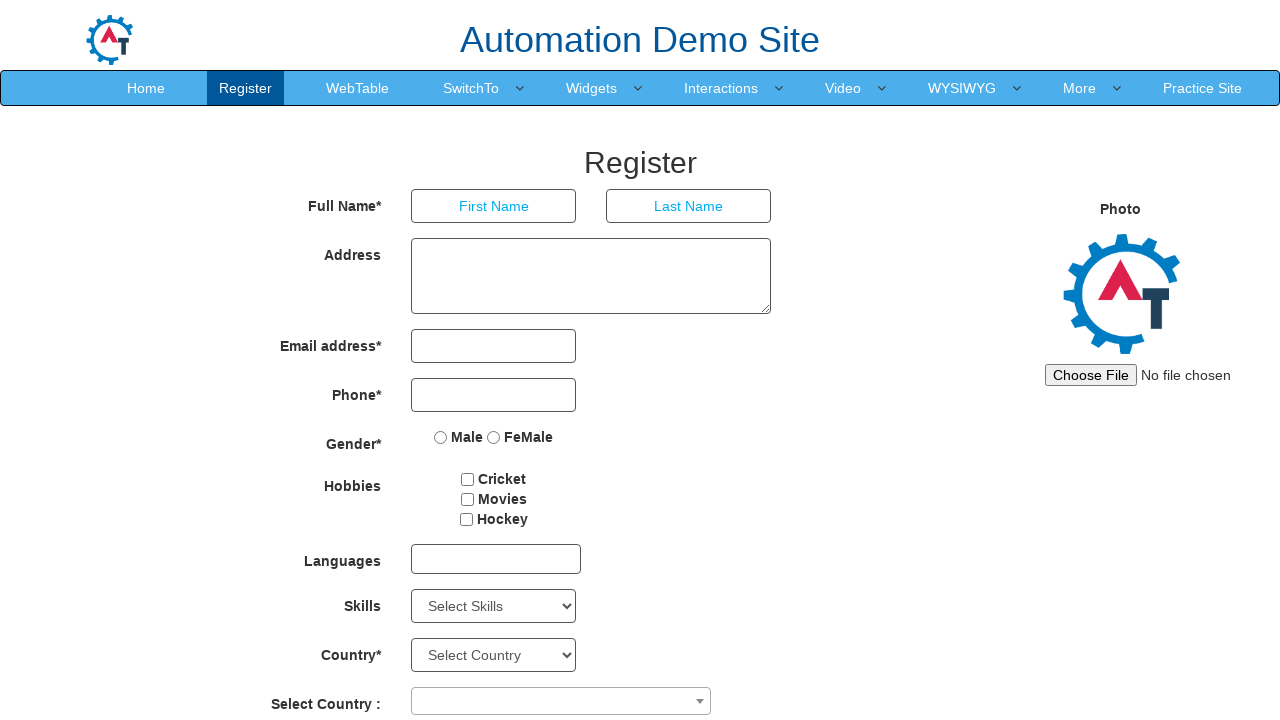

Located Male radio button element
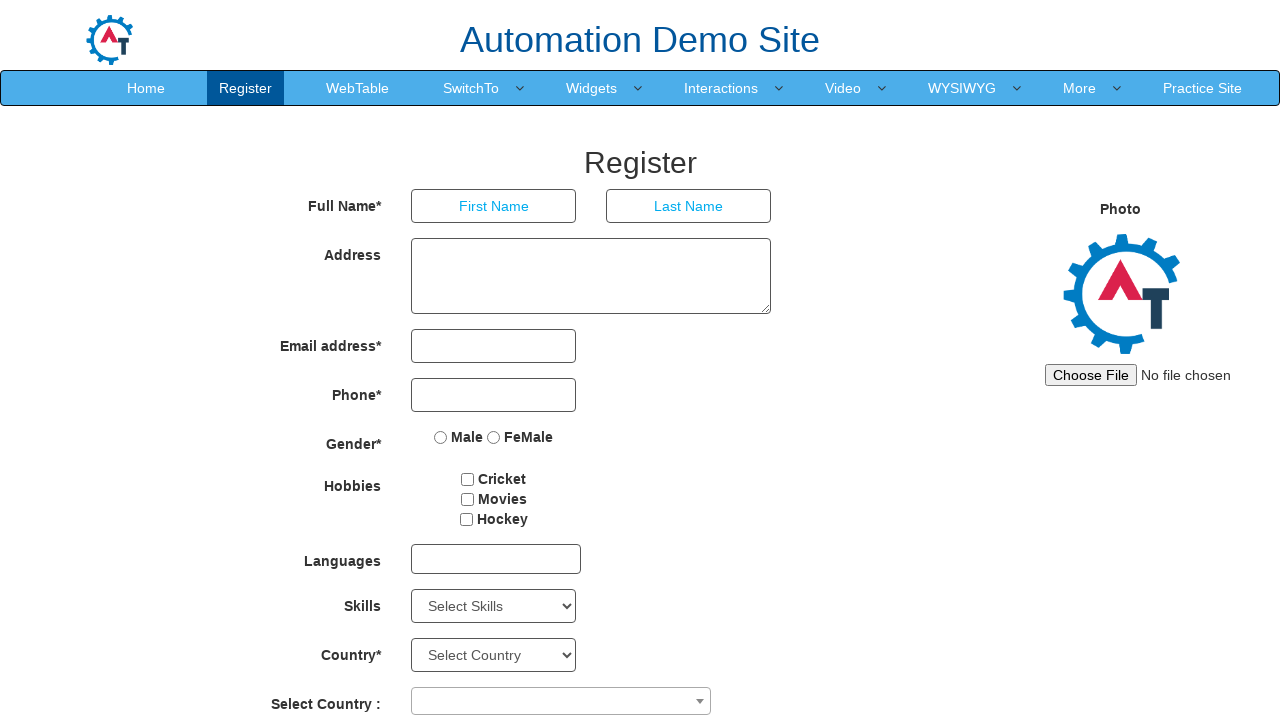

Checked if Male radio button is selected
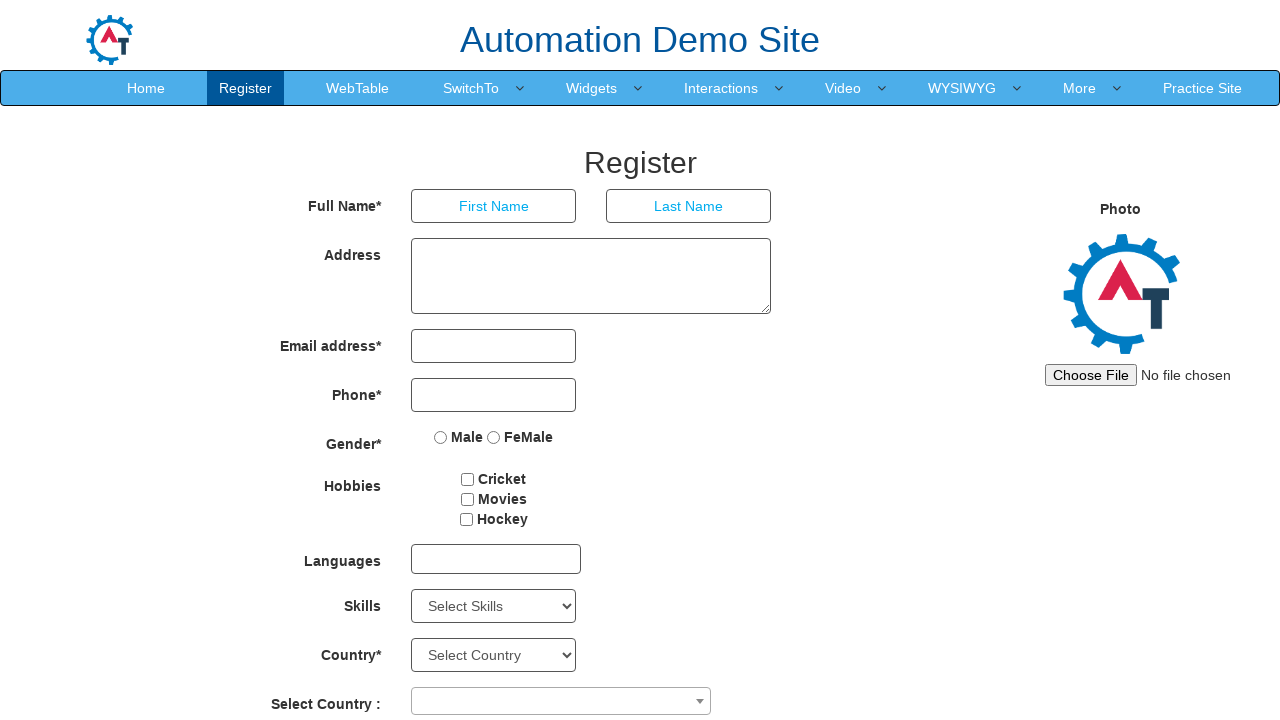

Clicked Male radio button to select it at (441, 437) on xpath=//label[text() =' Male ']/input
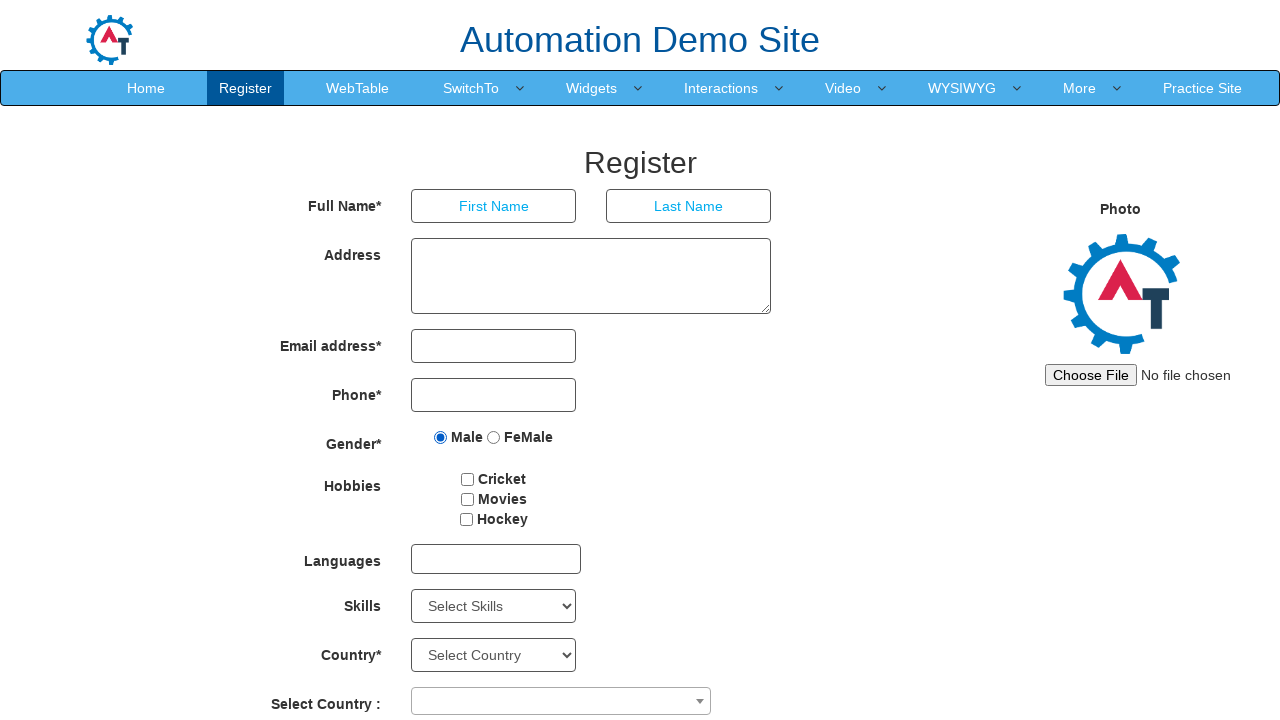

Located Female radio button element
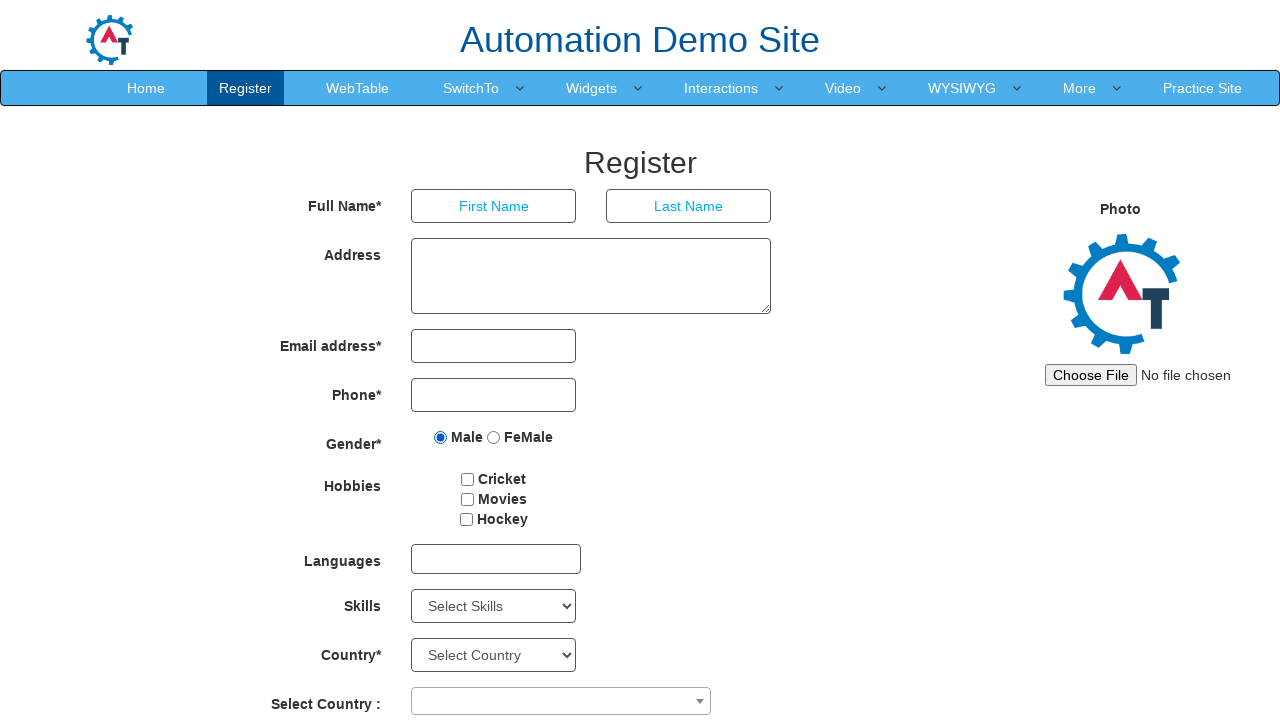

Checked if Female radio button is selected
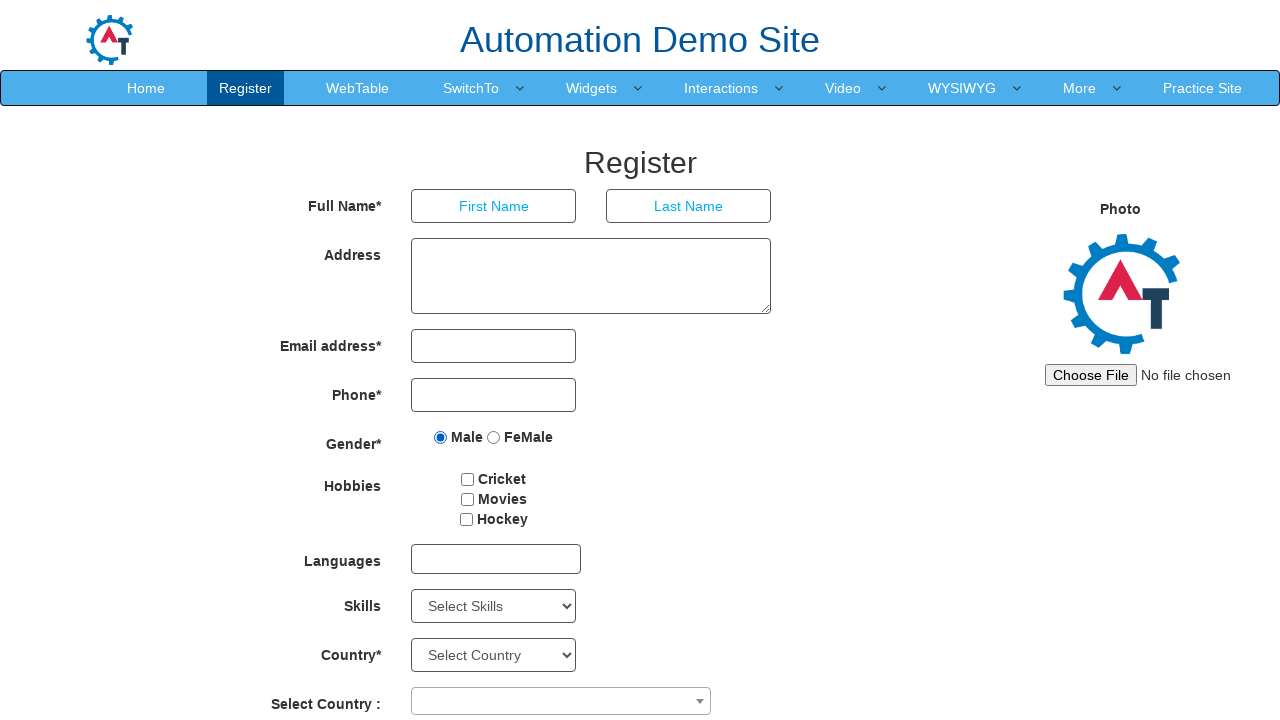

Clicked Female radio button to select it at (494, 437) on xpath=//label[text() =' FeMale']/input
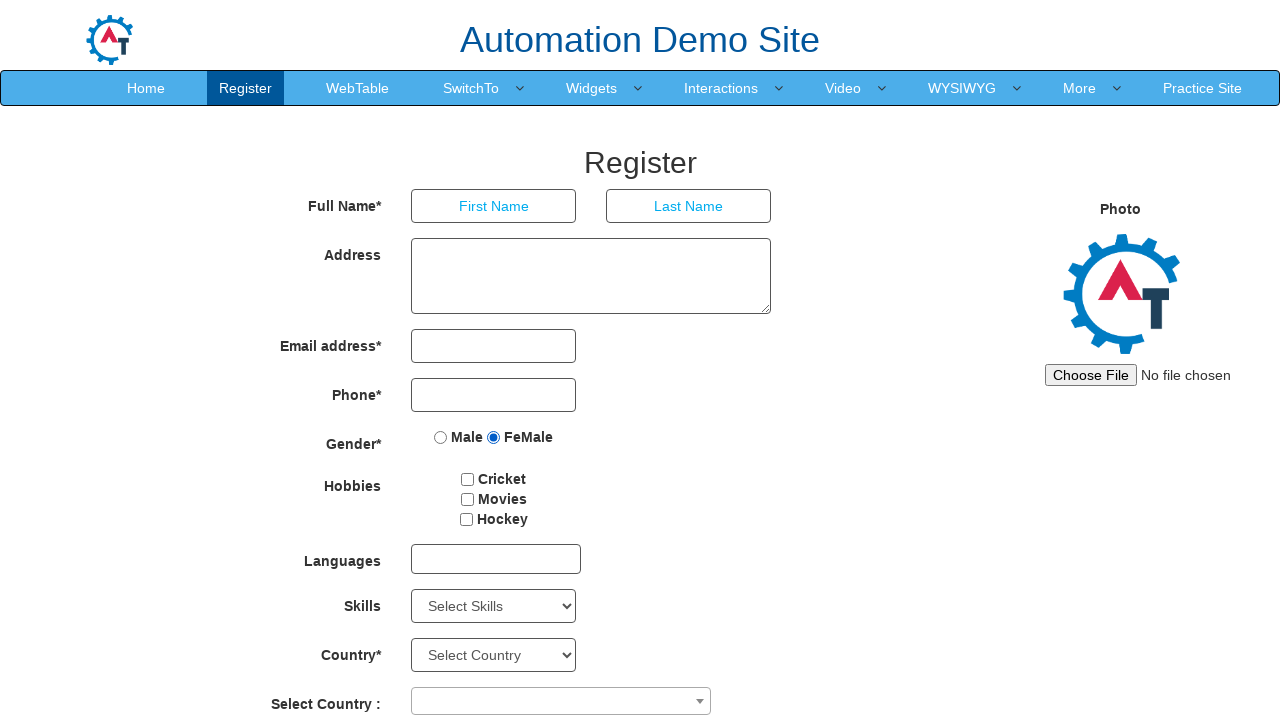

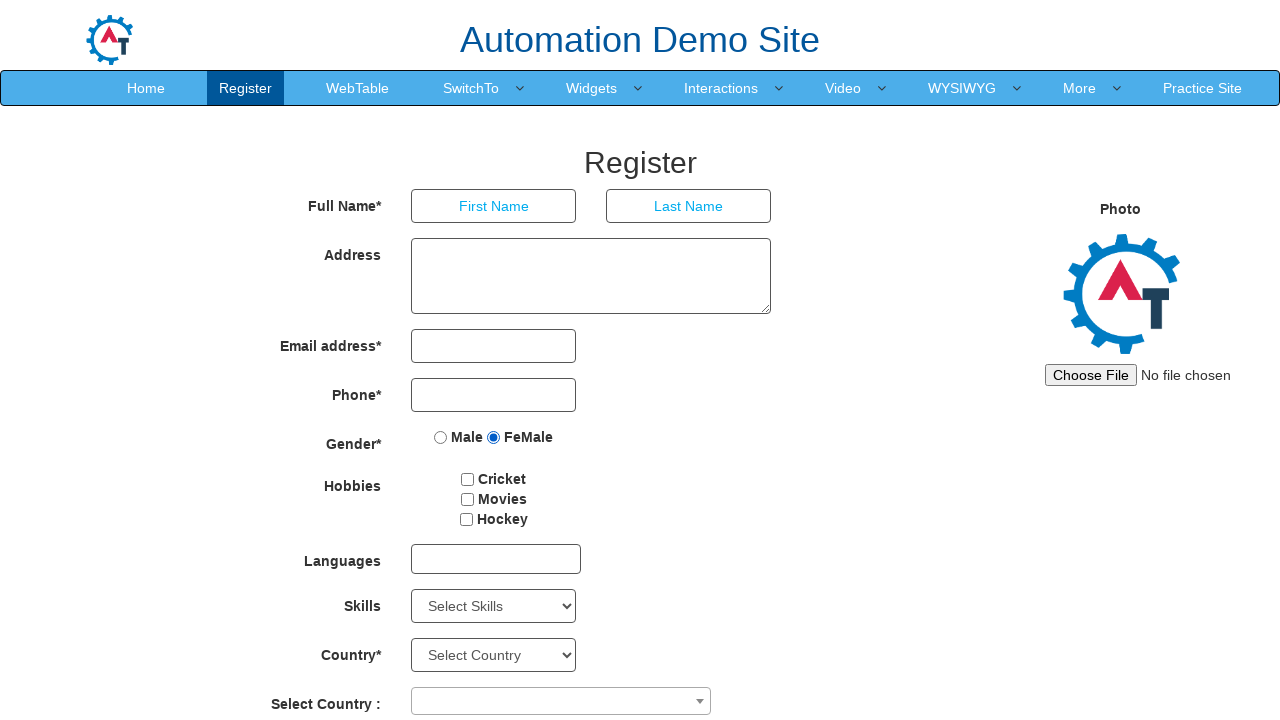